Tests basic HTML form filling by entering values into username and password fields on a practice test page

Starting URL: https://testpages.herokuapp.com/styled/basic-html-form-test.html

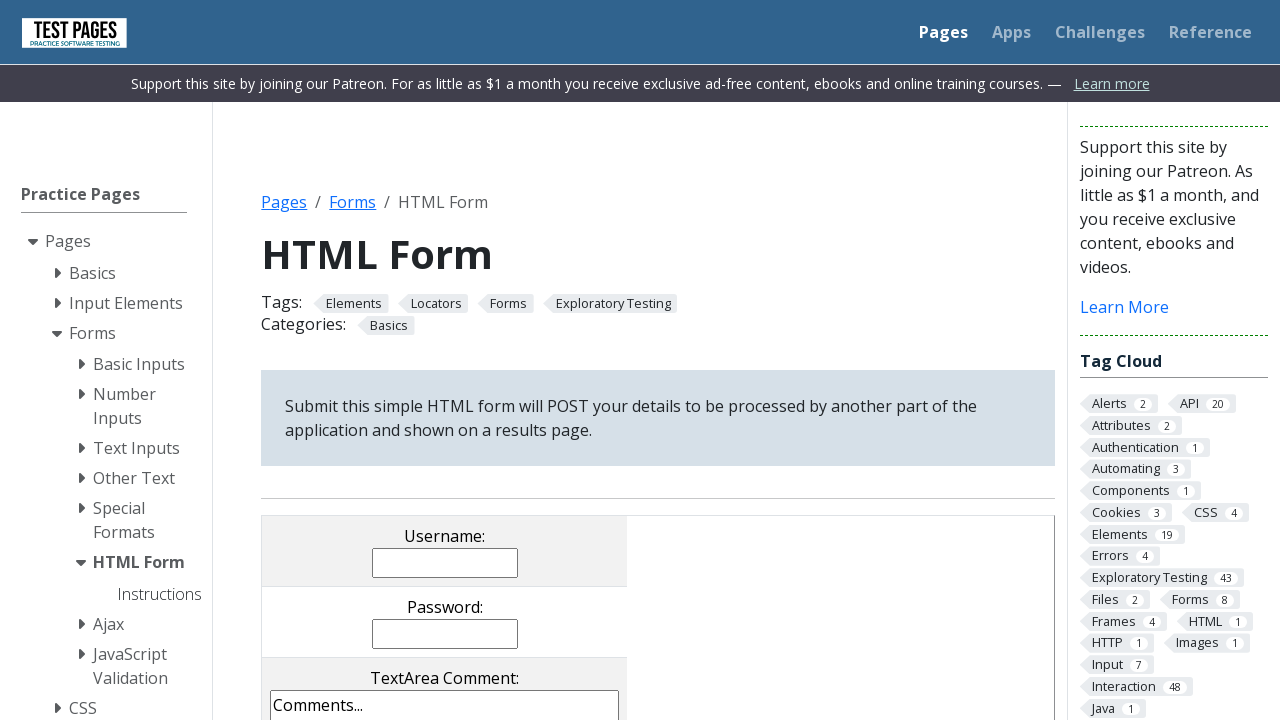

Clicked on the username field at (445, 562) on input[name='username']
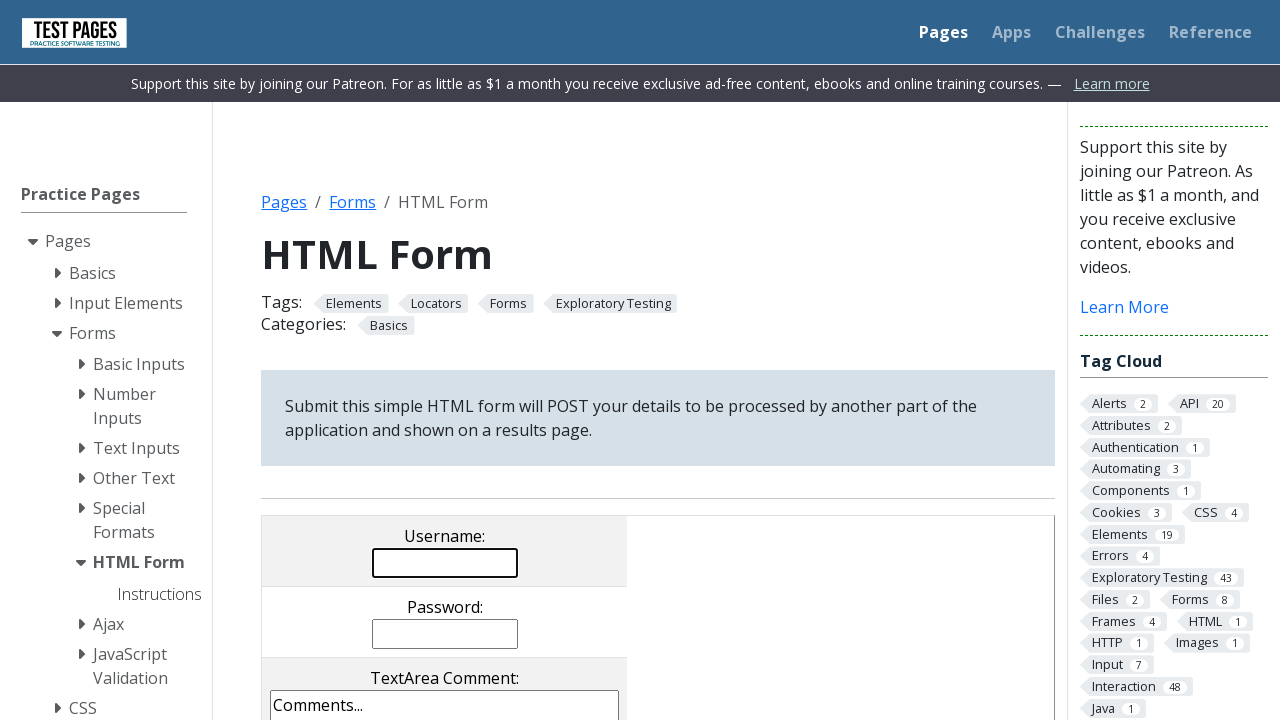

Filled username field with 'Udemy' on input[name='username']
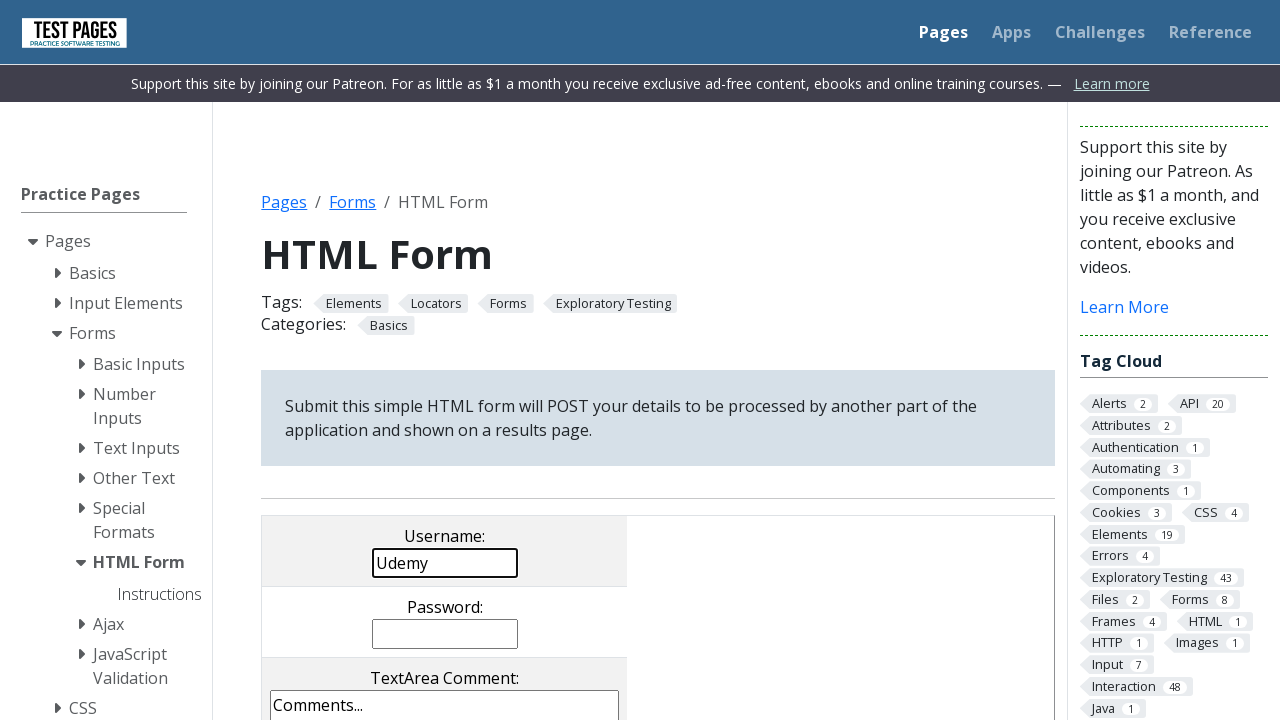

Clicked on the password field at (445, 634) on input[name='password']
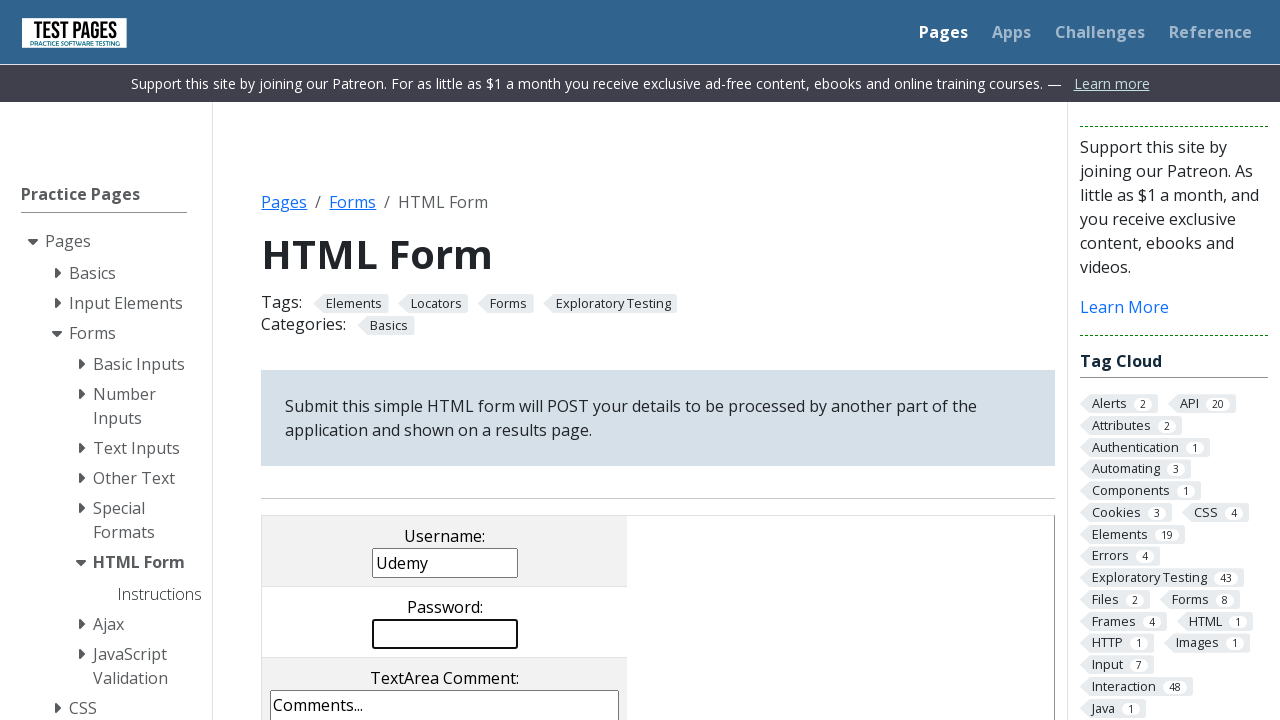

Filled password field with 'Udemy' on input[name='password']
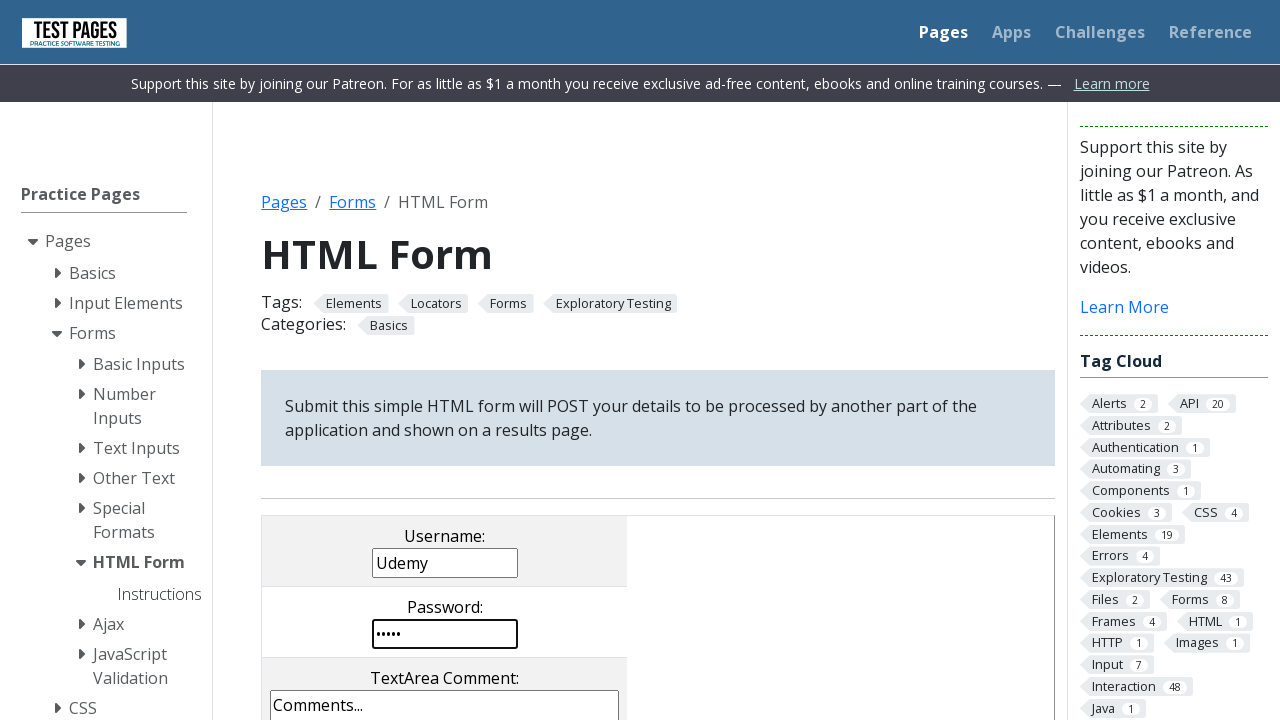

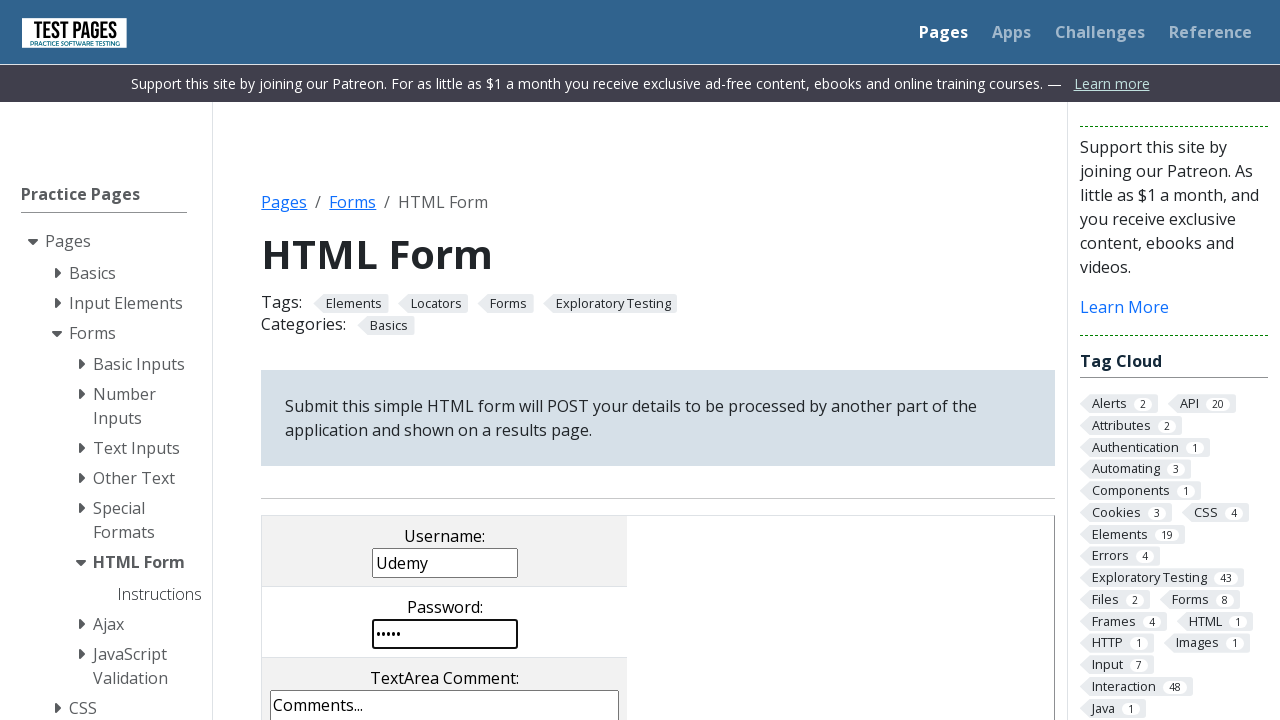